Tests page scrolling functionality by scrolling down 1000 pixels and then scrolling back up 1000 pixels on the website

Starting URL: https://vctcpune.com/

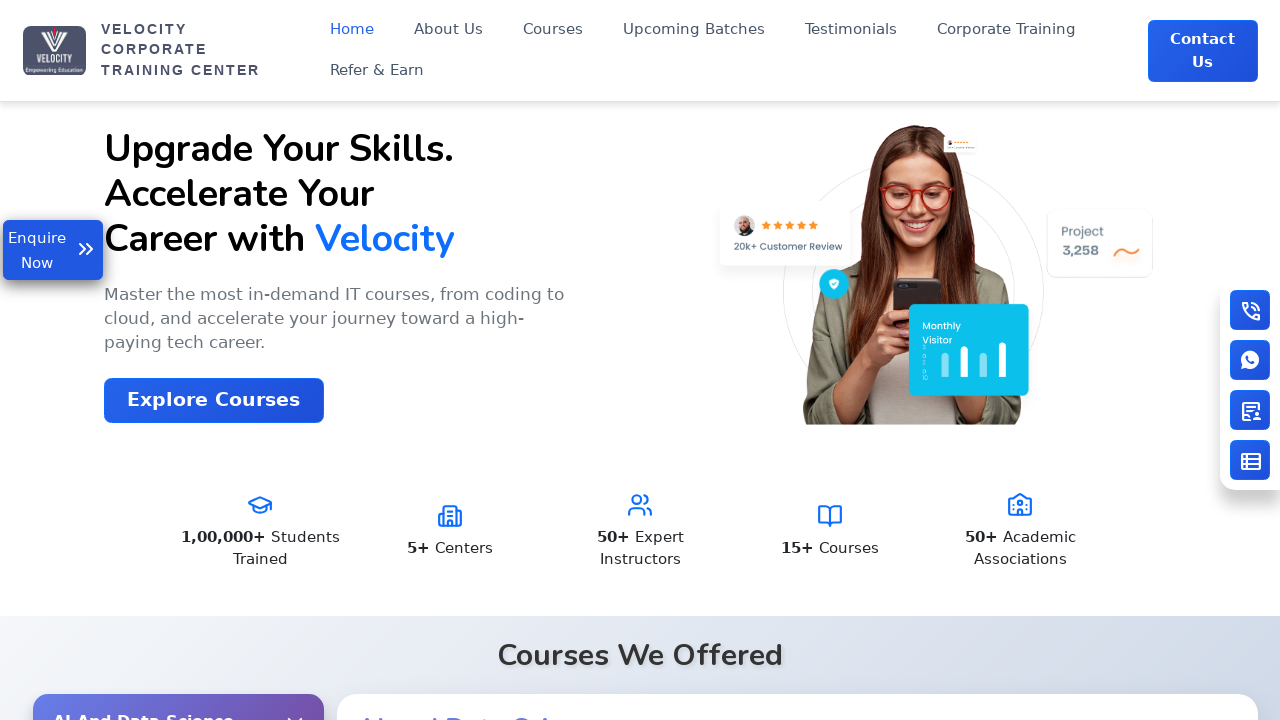

Scrolled down 1000 pixels on the page
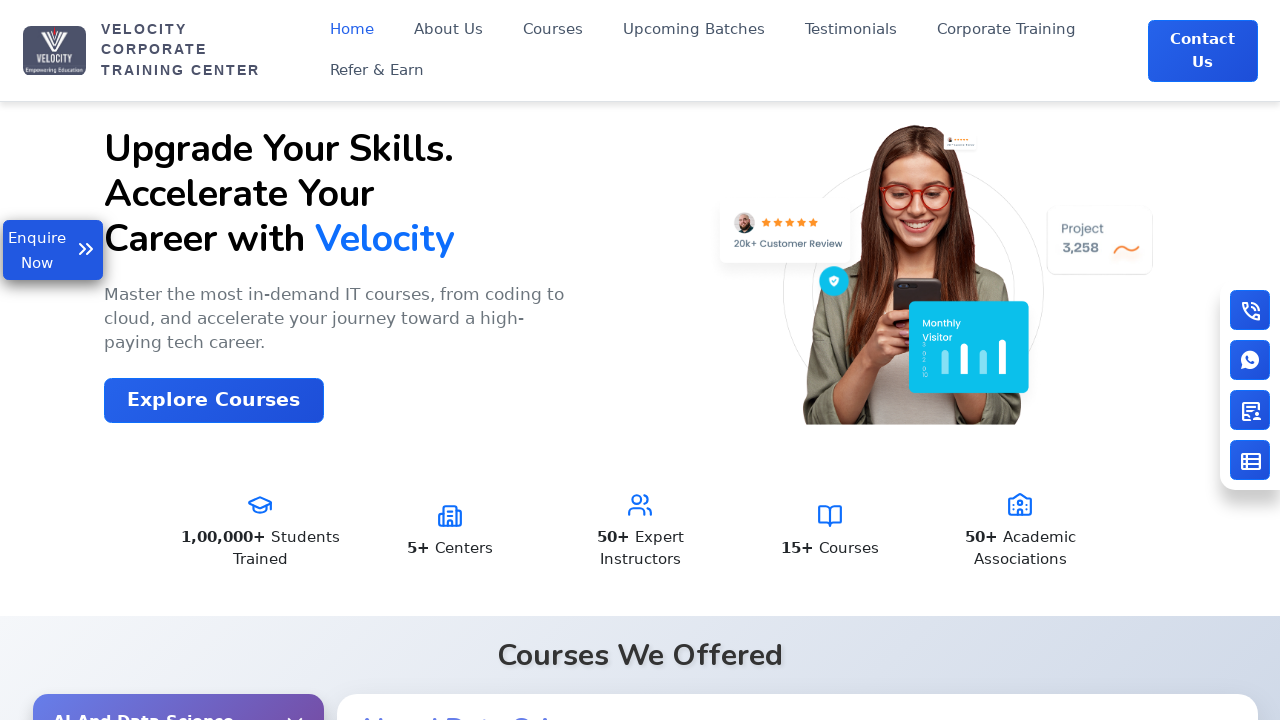

Waited 2000ms for scroll animation to complete
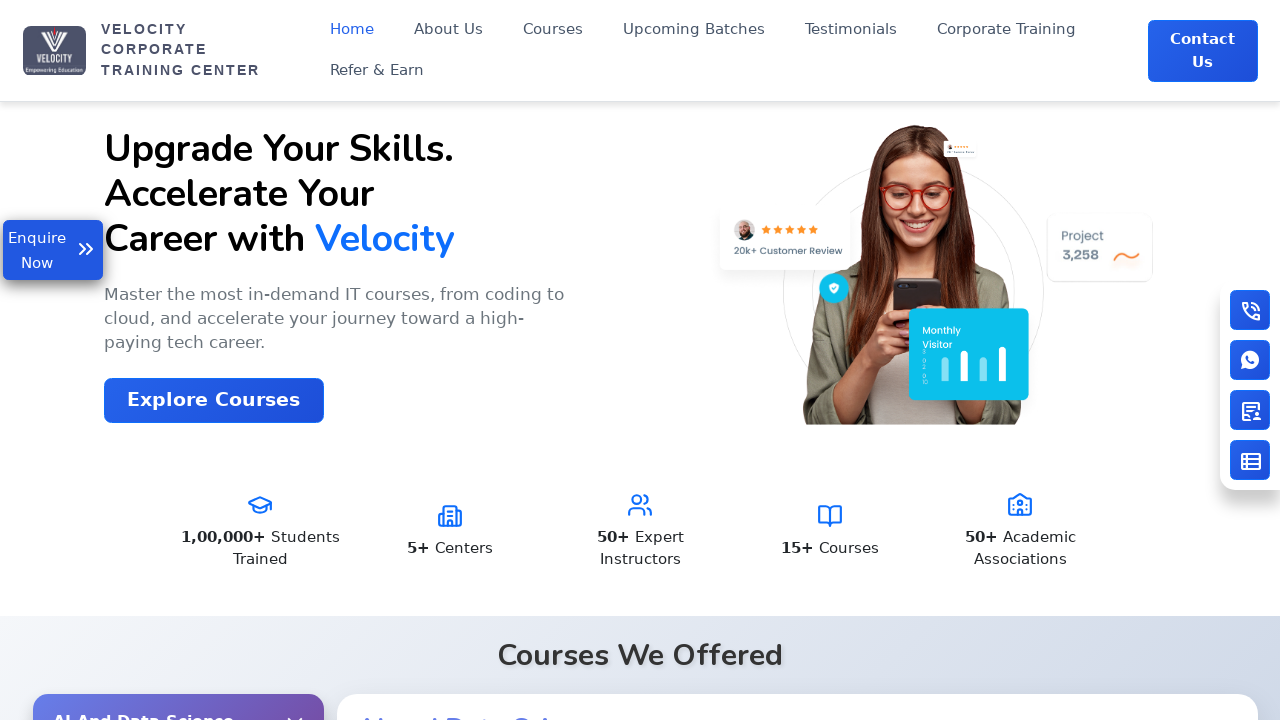

Scrolled back up 1000 pixels to original position
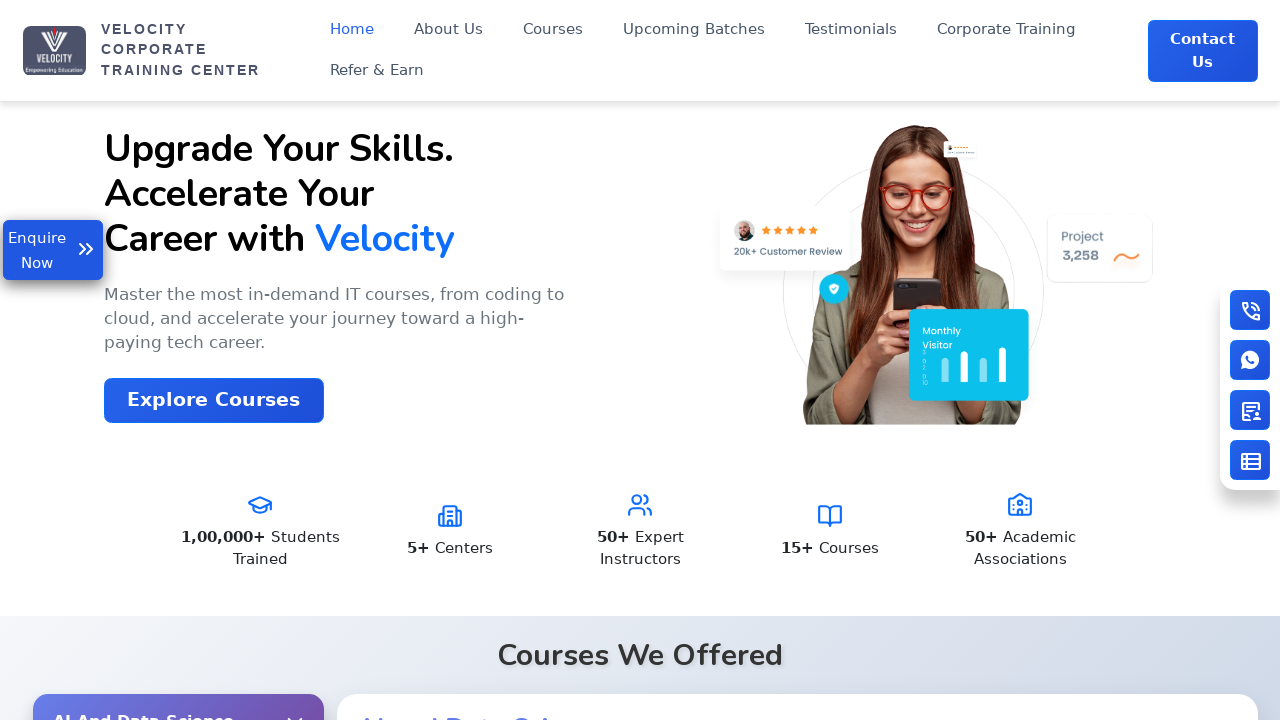

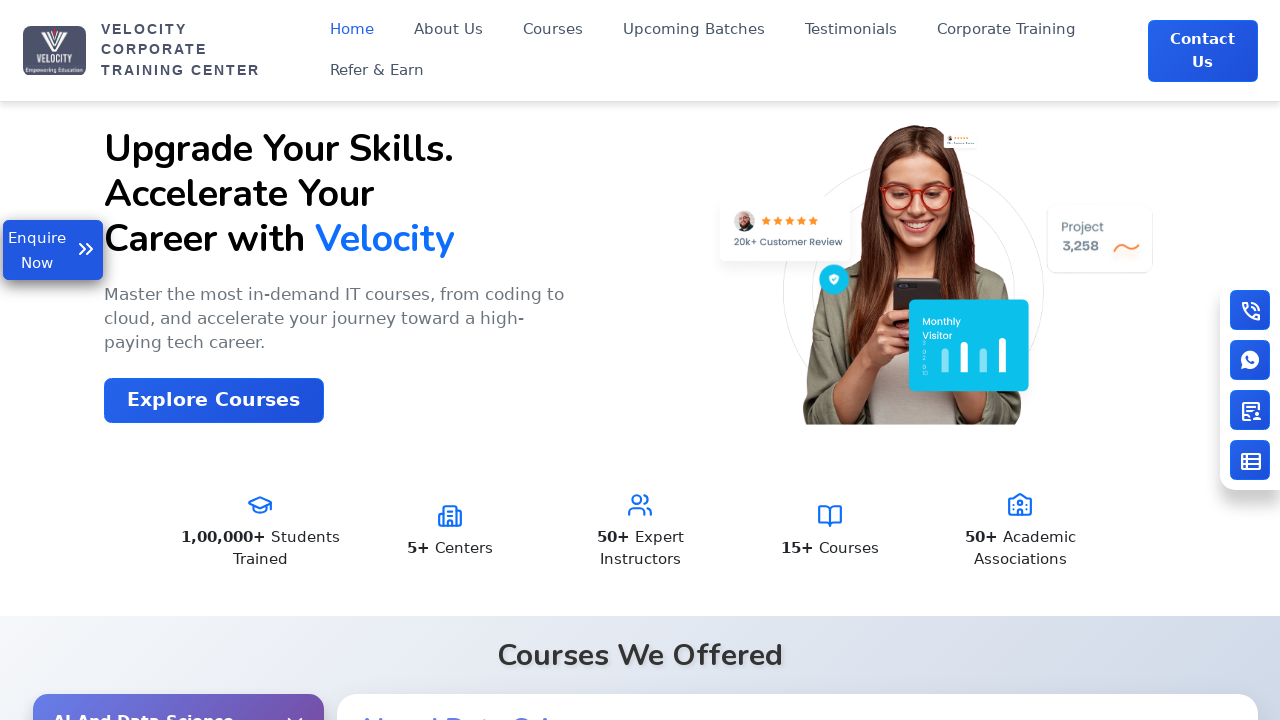